Triggers a JavaScript alert, accepts it, and captures the result message shown on the page

Starting URL: https://the-internet.herokuapp.com/javascript_alerts

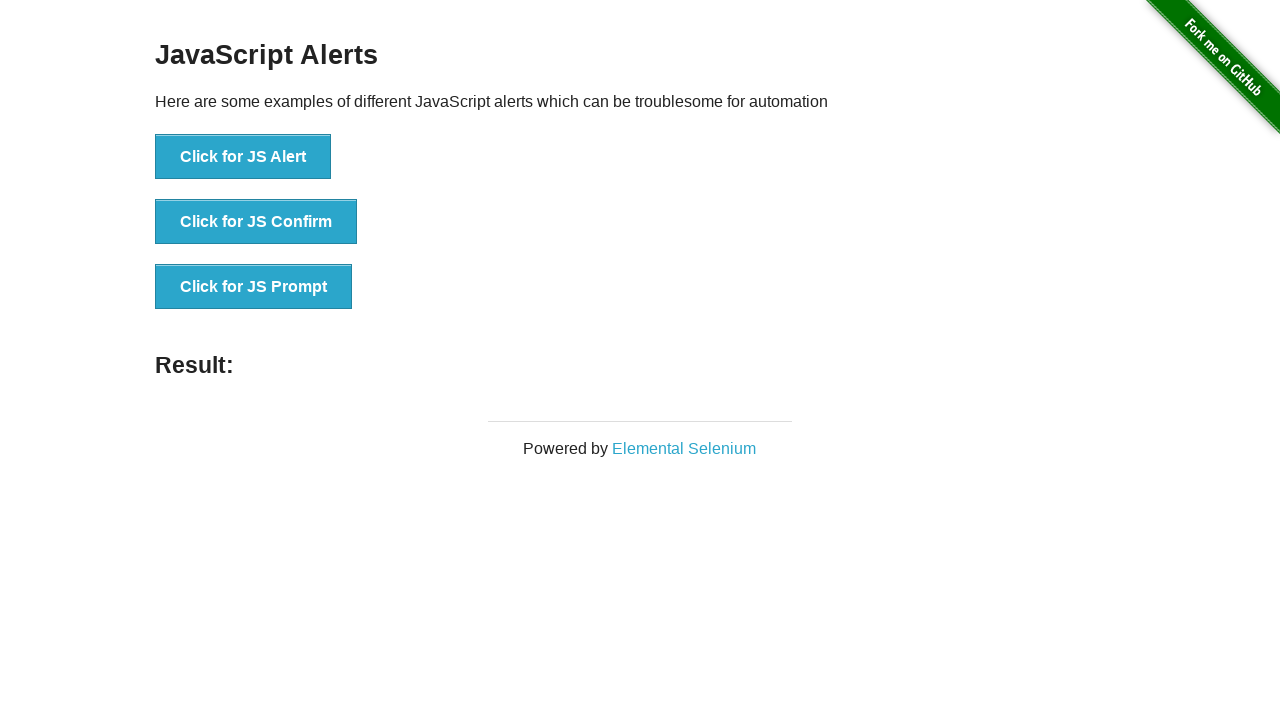

Set up dialog handler to automatically accept JavaScript alerts
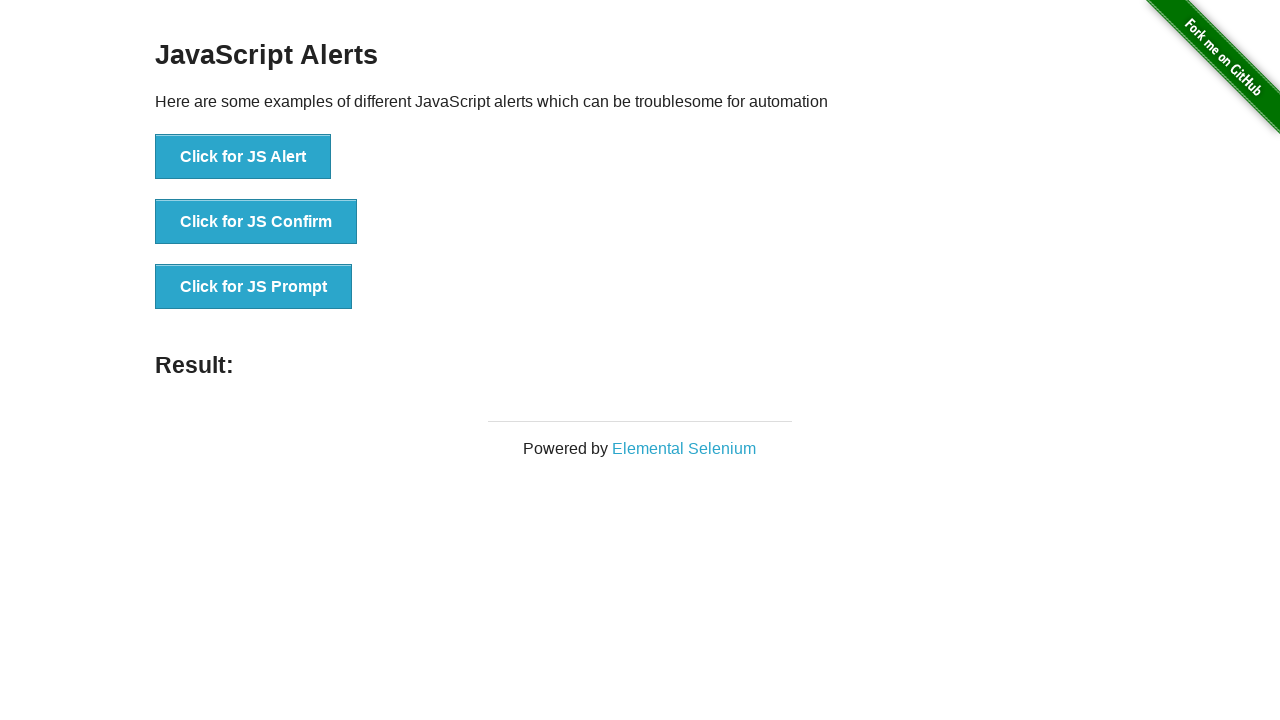

Clicked button to trigger JavaScript alert at (243, 157) on button[onclick='jsAlert()']
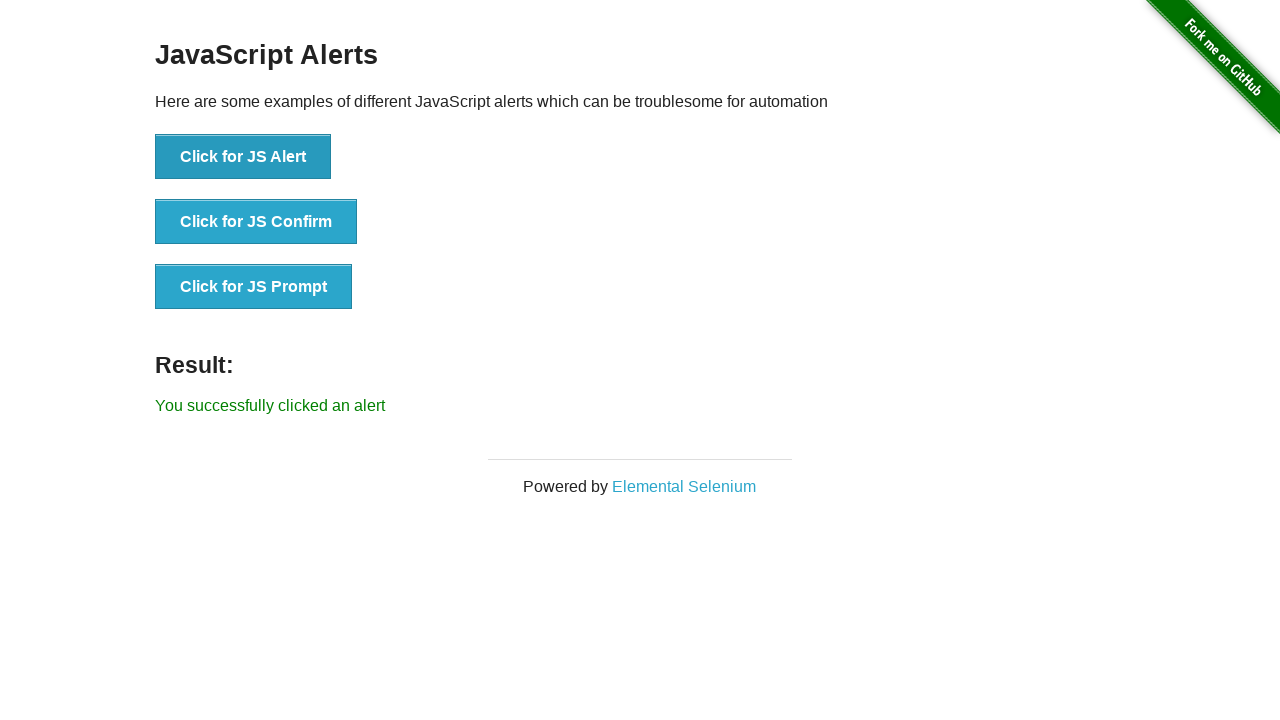

Waited for result message to appear
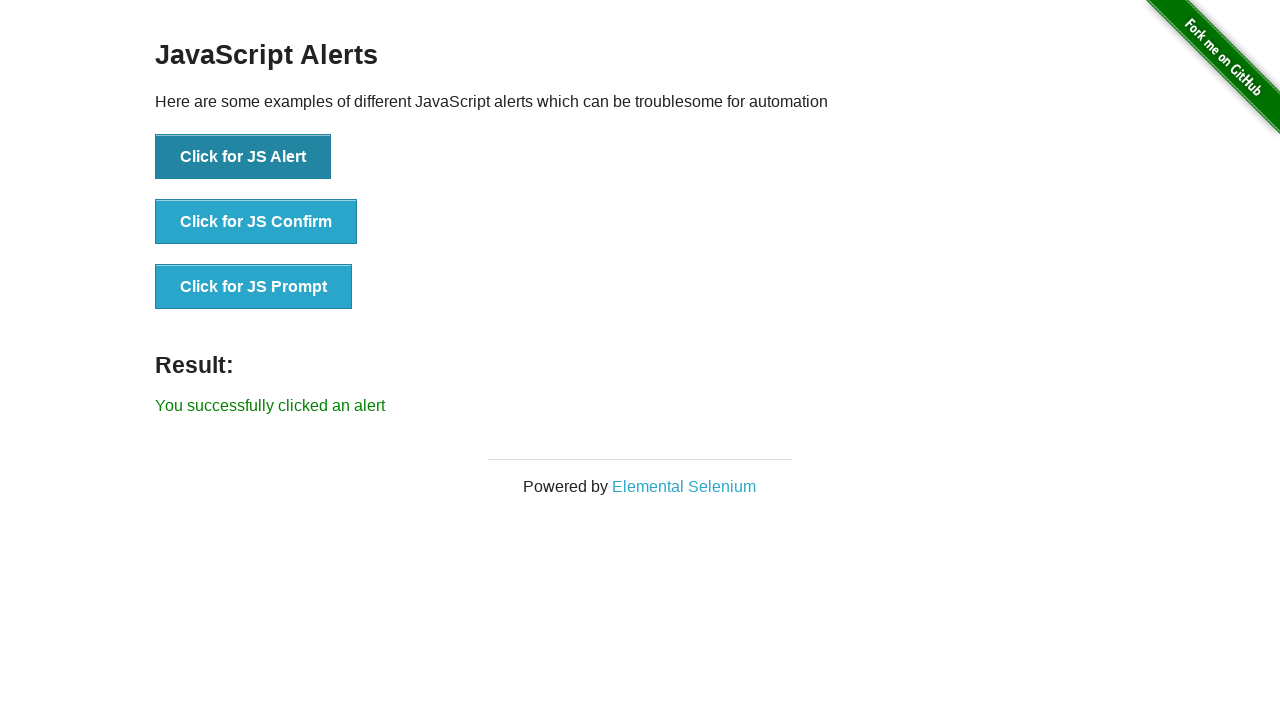

Retrieved result message text from page
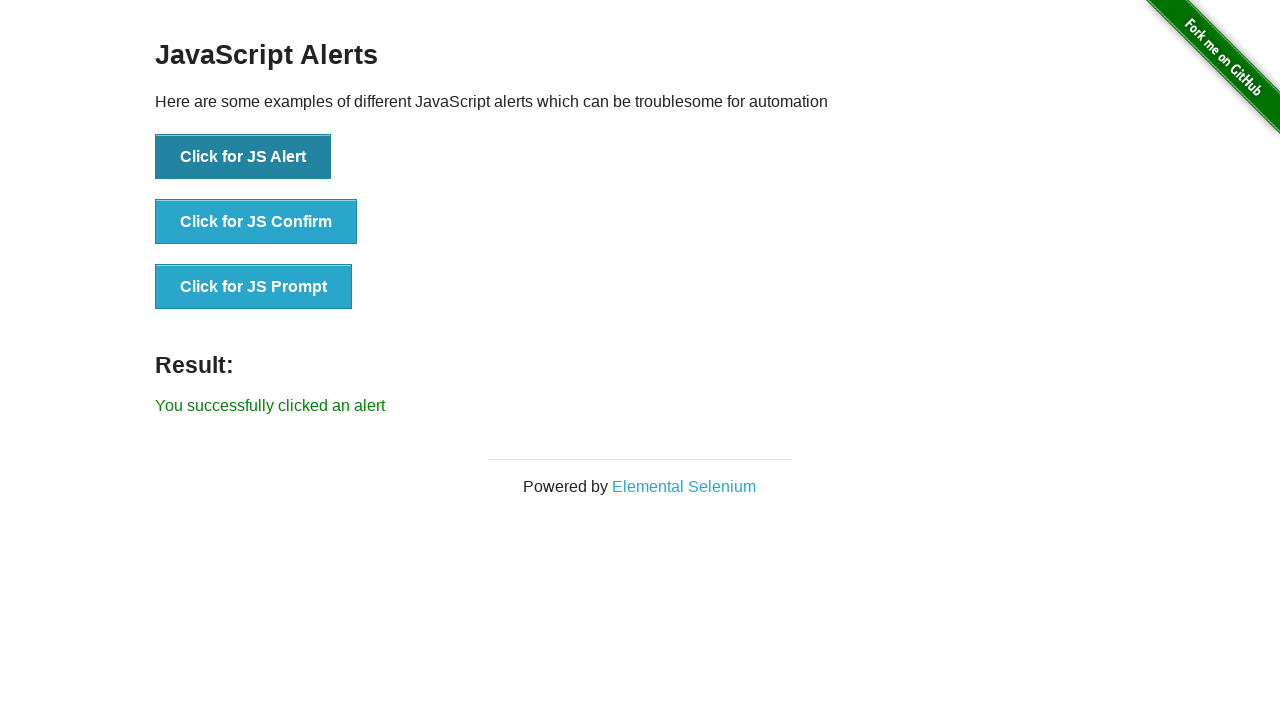

Verified that result message contains expected text 'You successfully clicked an alert'
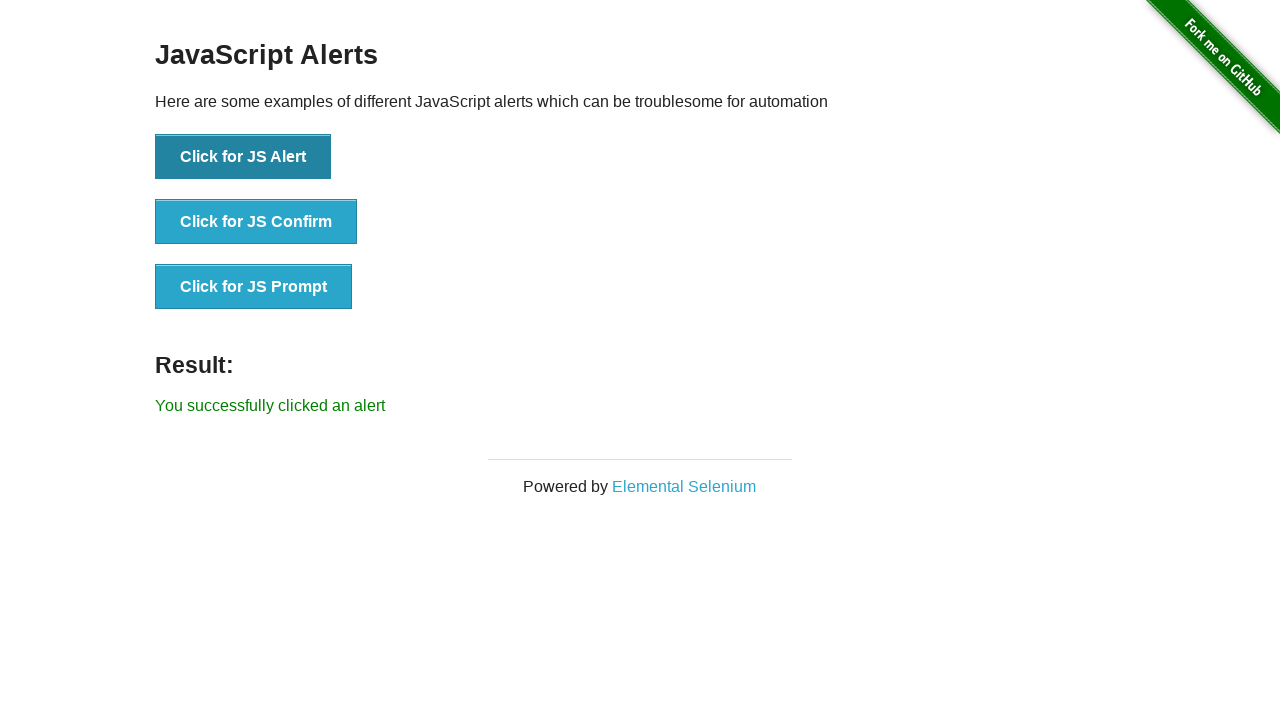

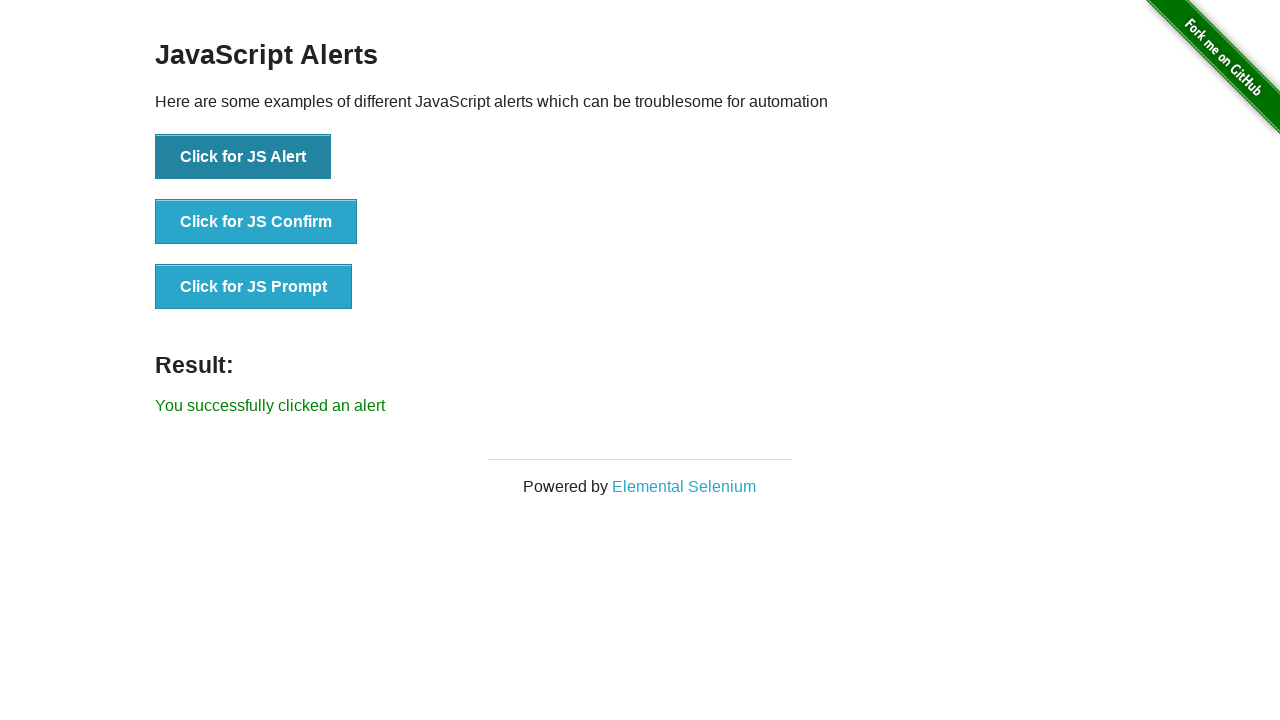